Tests handling of child windows by clicking a link that opens a new page and reading text from the new page

Starting URL: https://rahulshettyacademy.com/loginpagePractise/

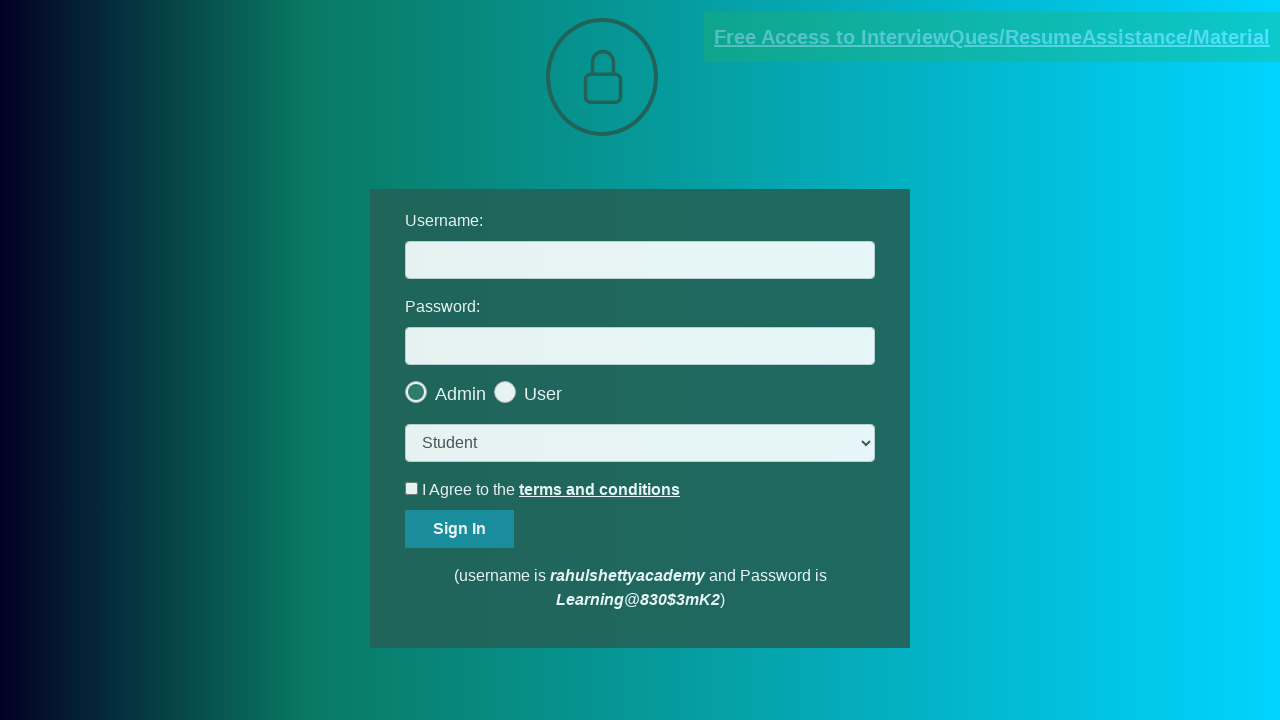

Located the documents link that opens a new page
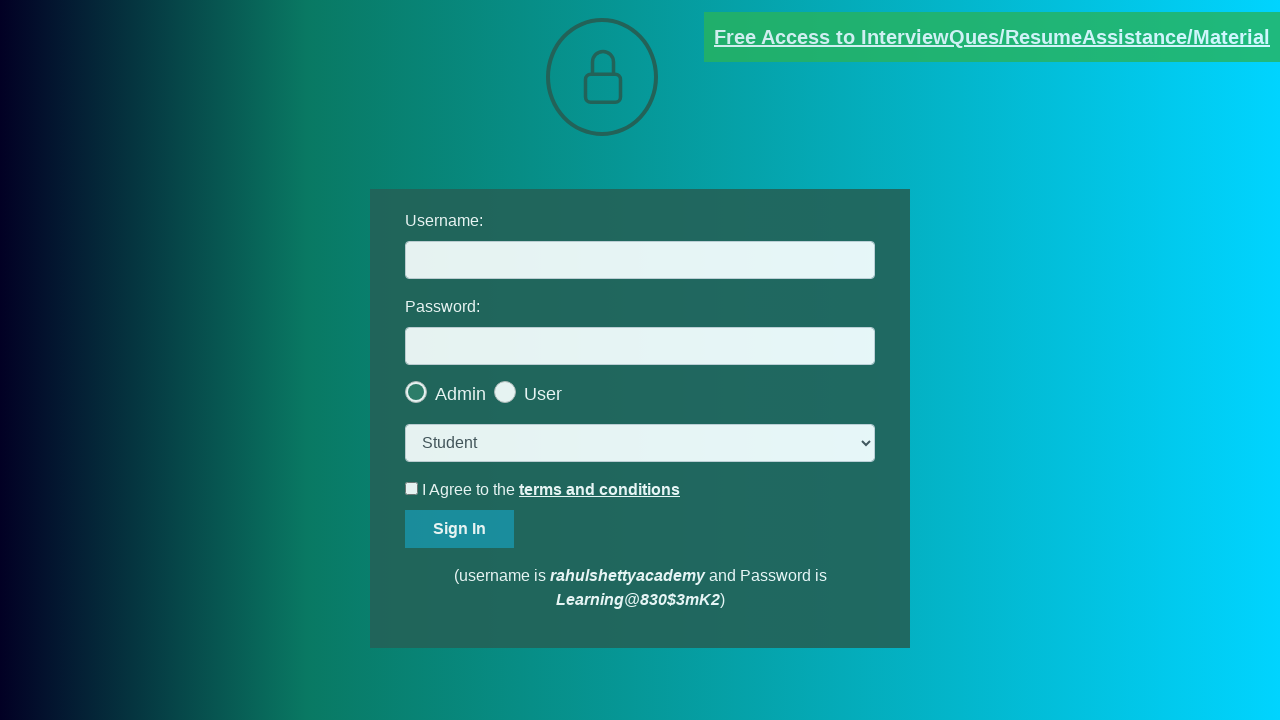

Clicked the documents link and waited for new page to open at (992, 37) on [href*='documents-request']
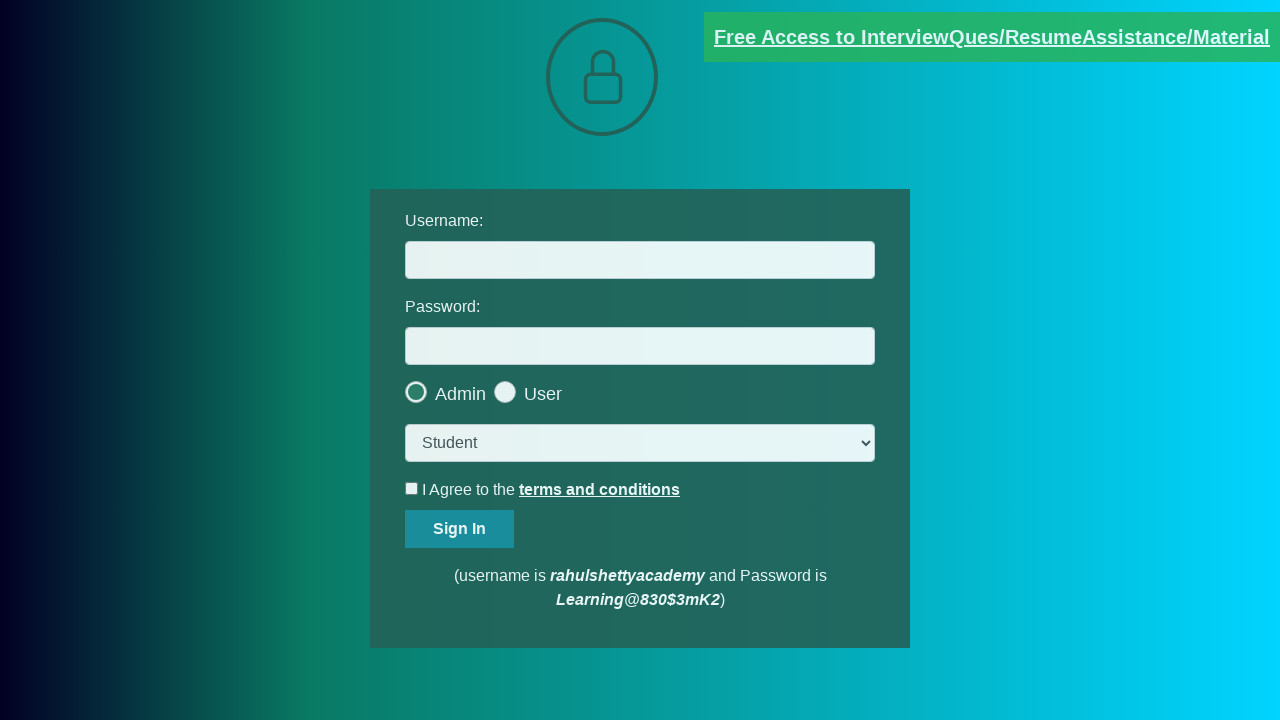

New page object retrieved from context
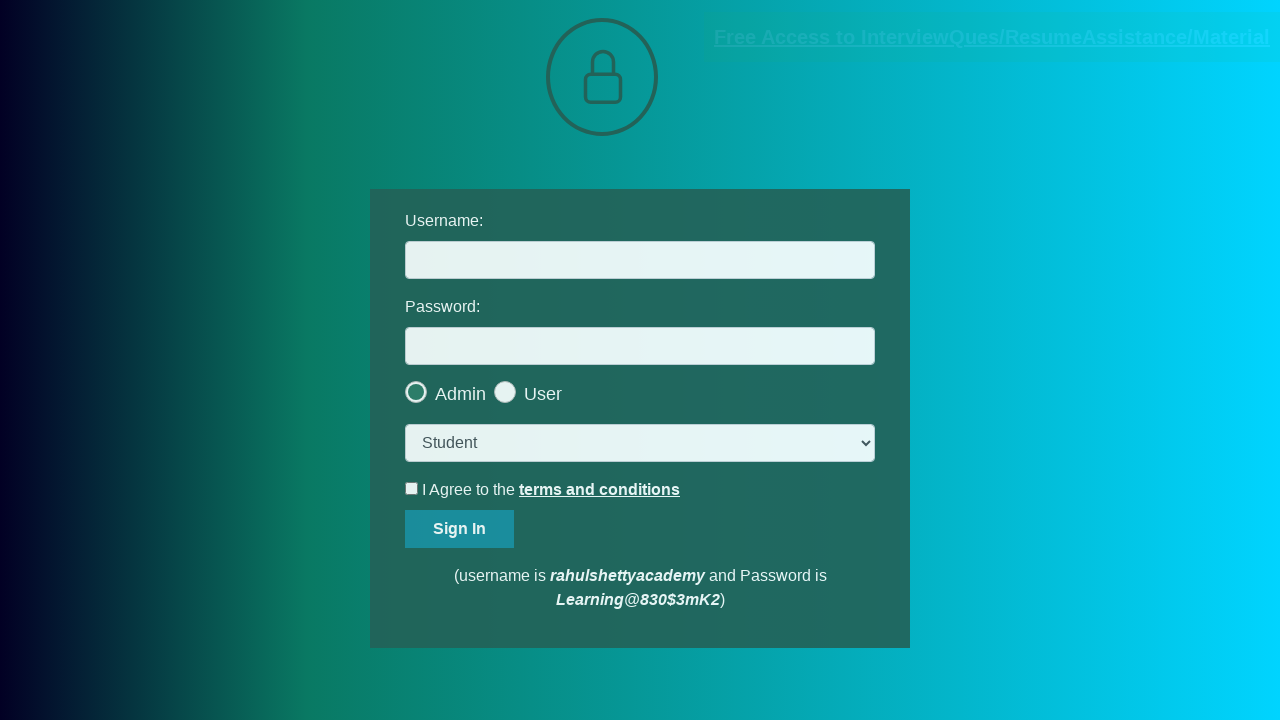

New page loaded successfully
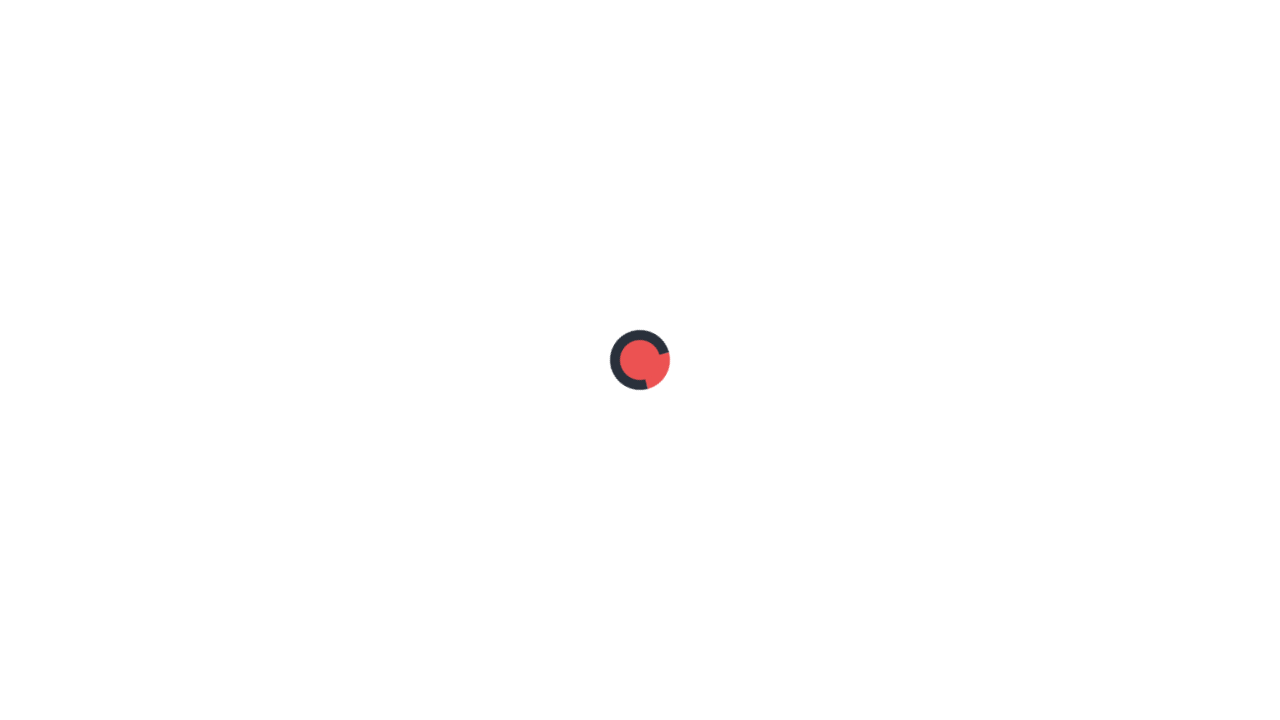

Retrieved text from red element: 'Please email us at mentor@rahulshettyacademy.com with below template to receive response '
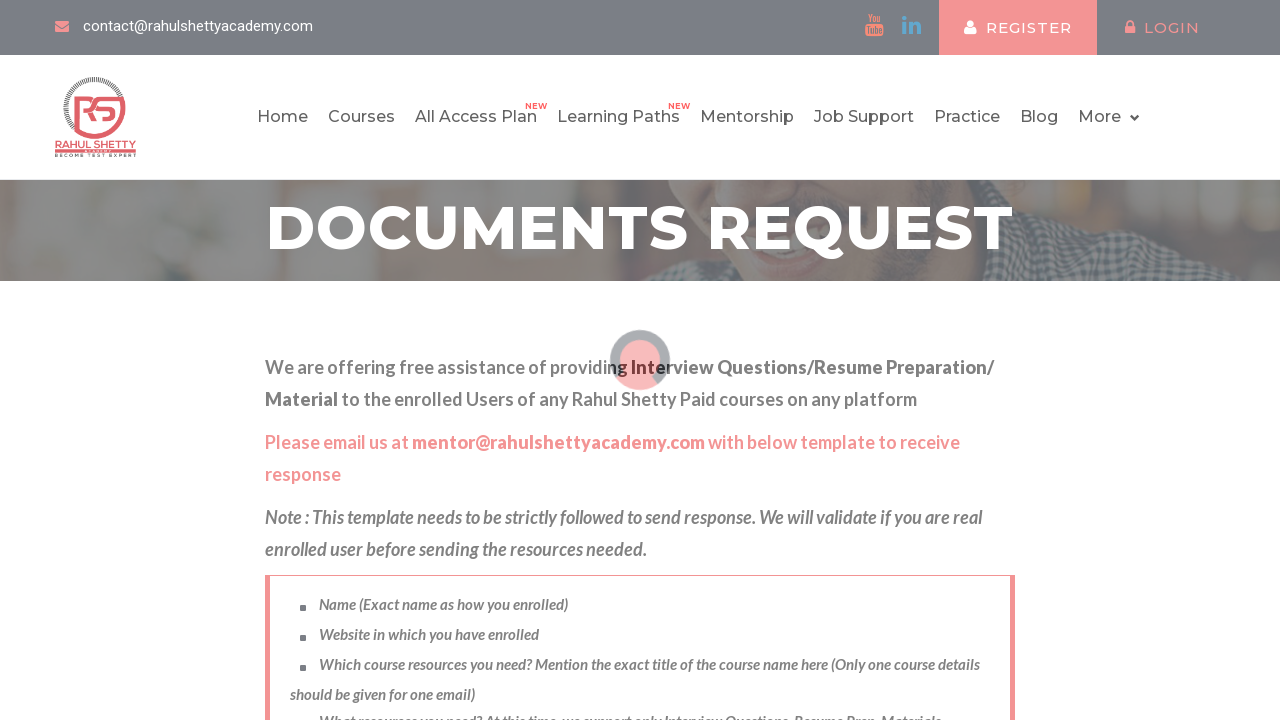

Printed text content: Please email us at mentor@rahulshettyacademy.com with below template to receive response 
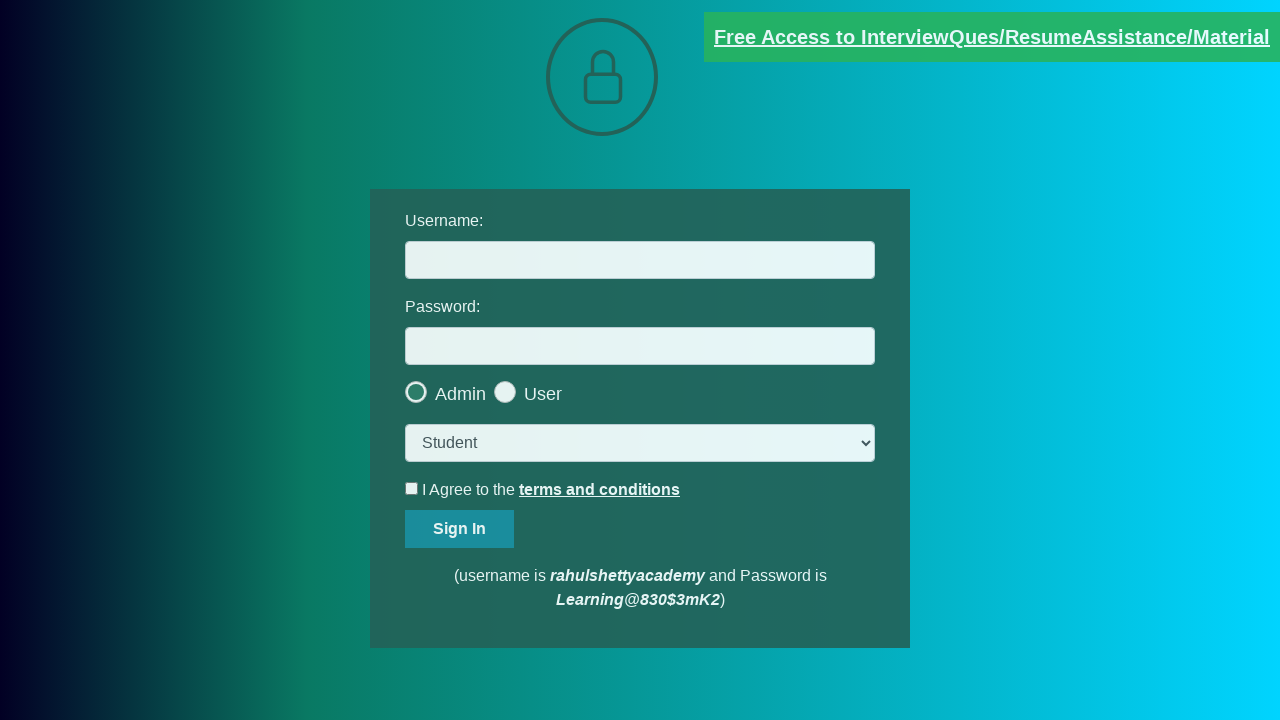

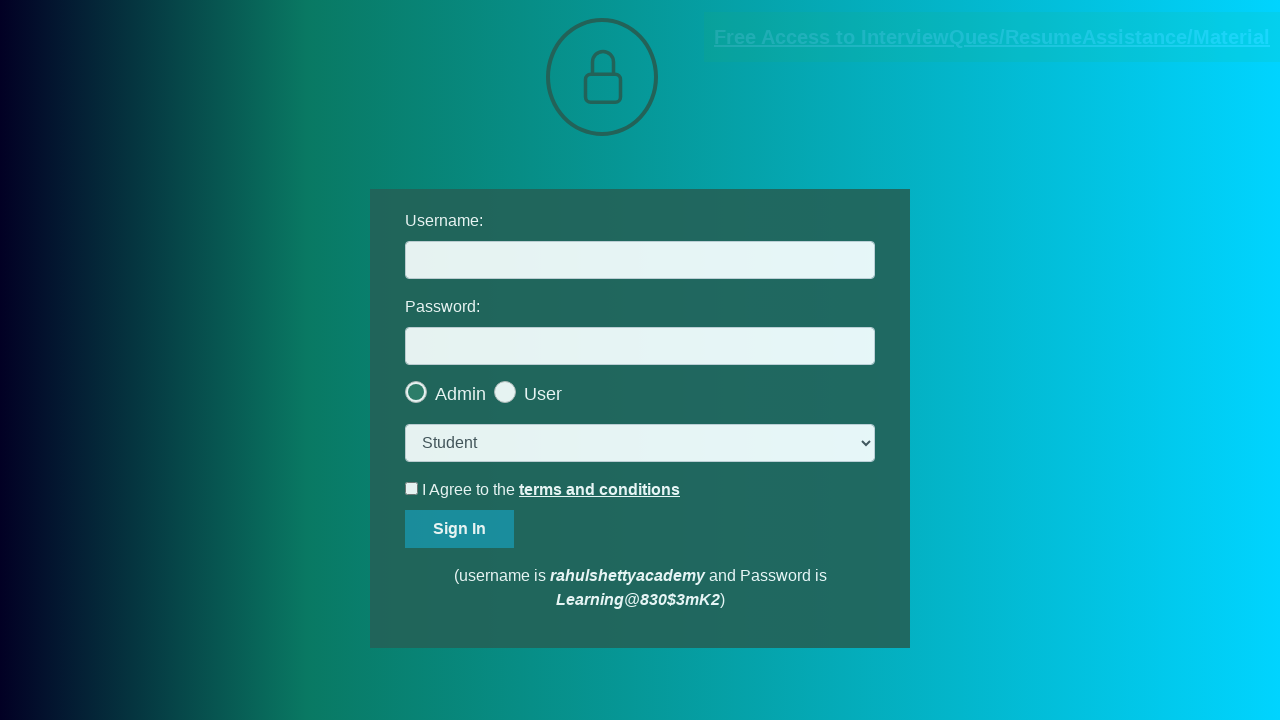